Navigates to Demo Tables page and verifies that 5 firstname-username pairs can be mapped from the table

Starting URL: http://automationbykrishna.com/#

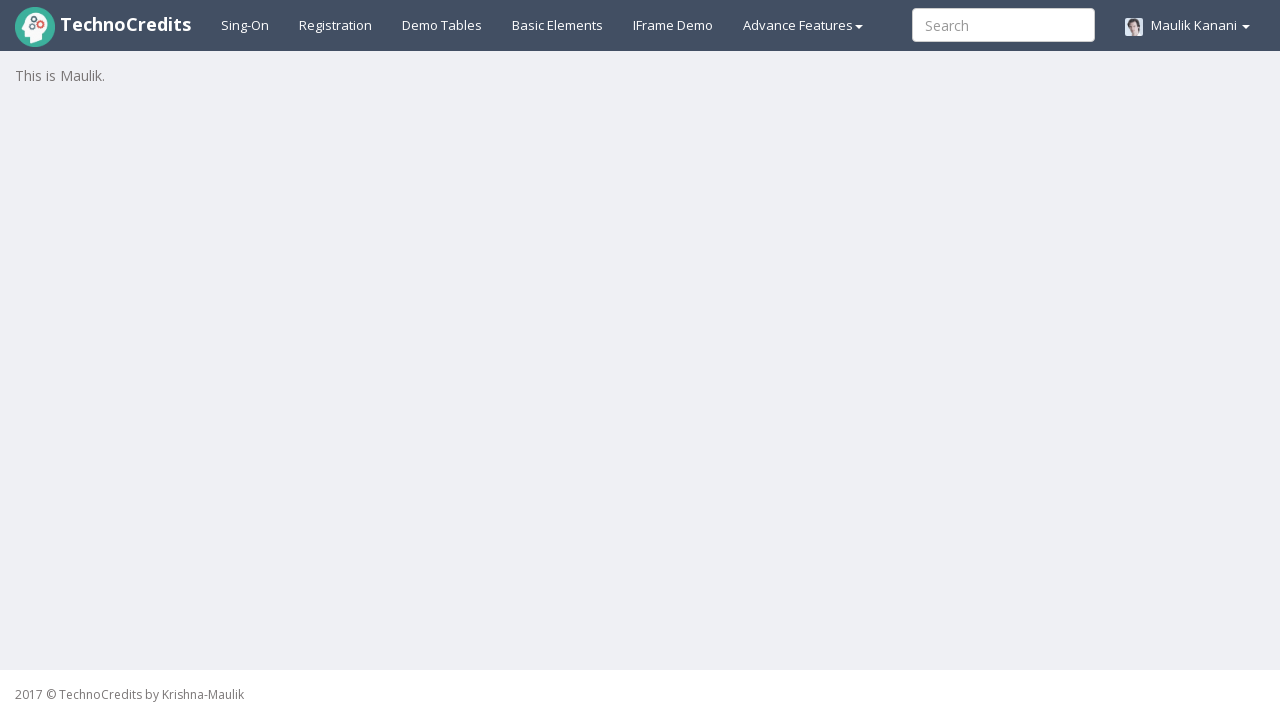

Clicked on Demo Tables link at (442, 25) on text=Demo Tables
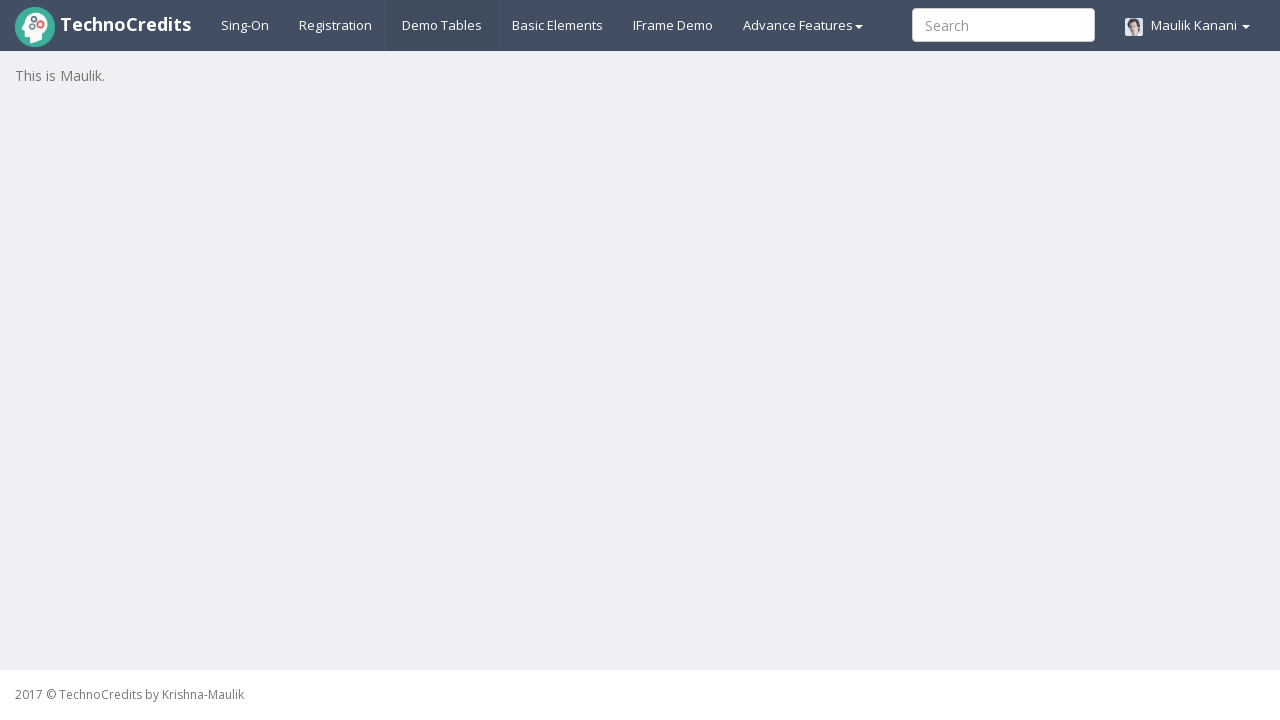

Table #table1 loaded and is visible
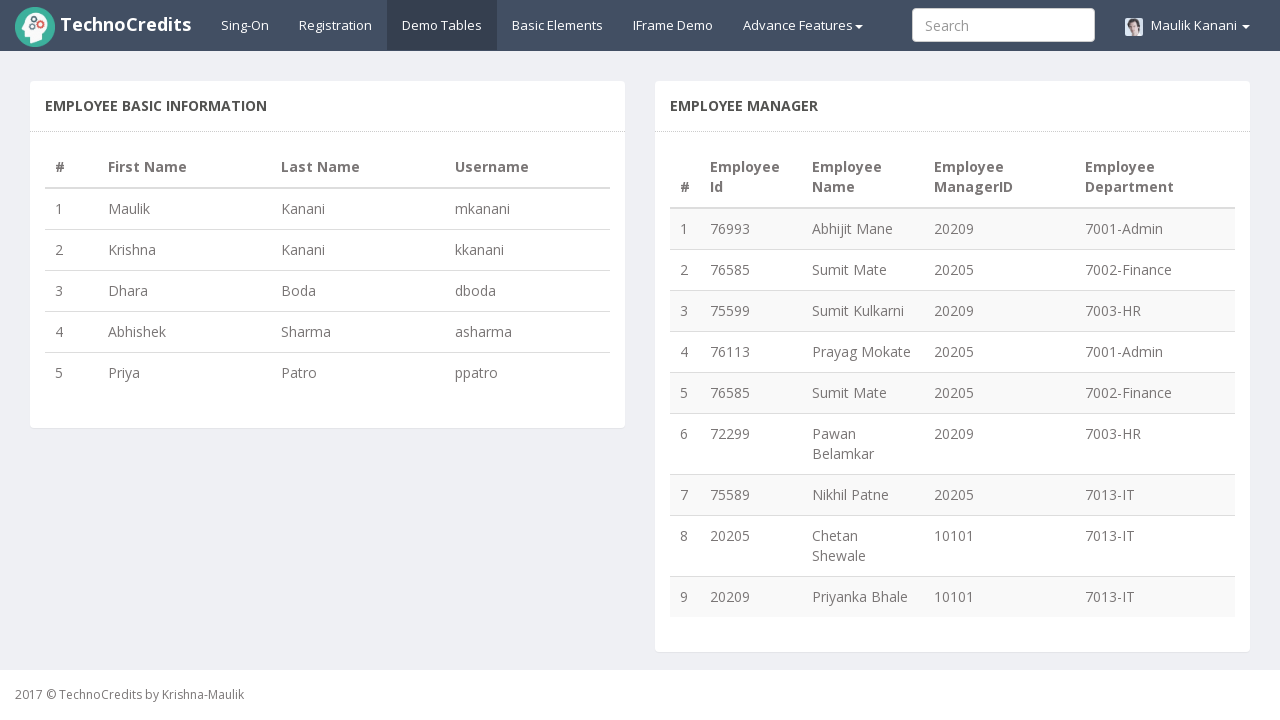

Retrieved all 5 rows from table
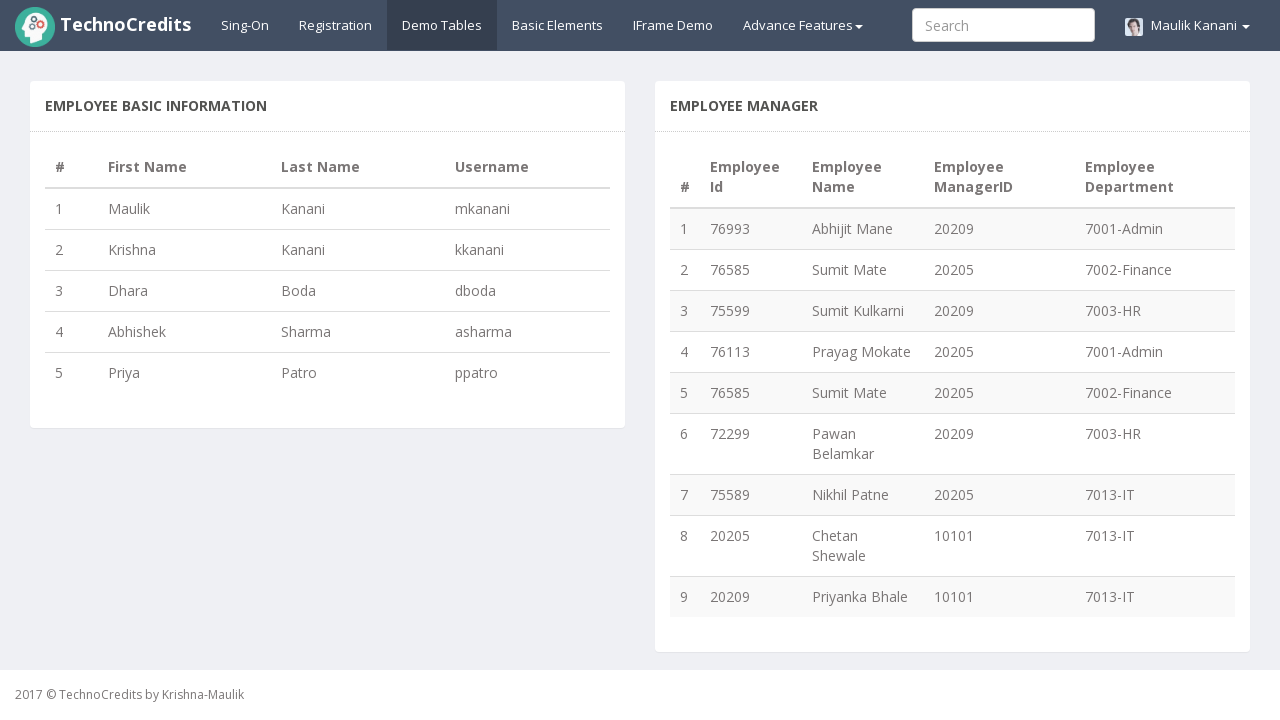

Mapped firstname 'Maulik' to username 'mkanani' from row 1
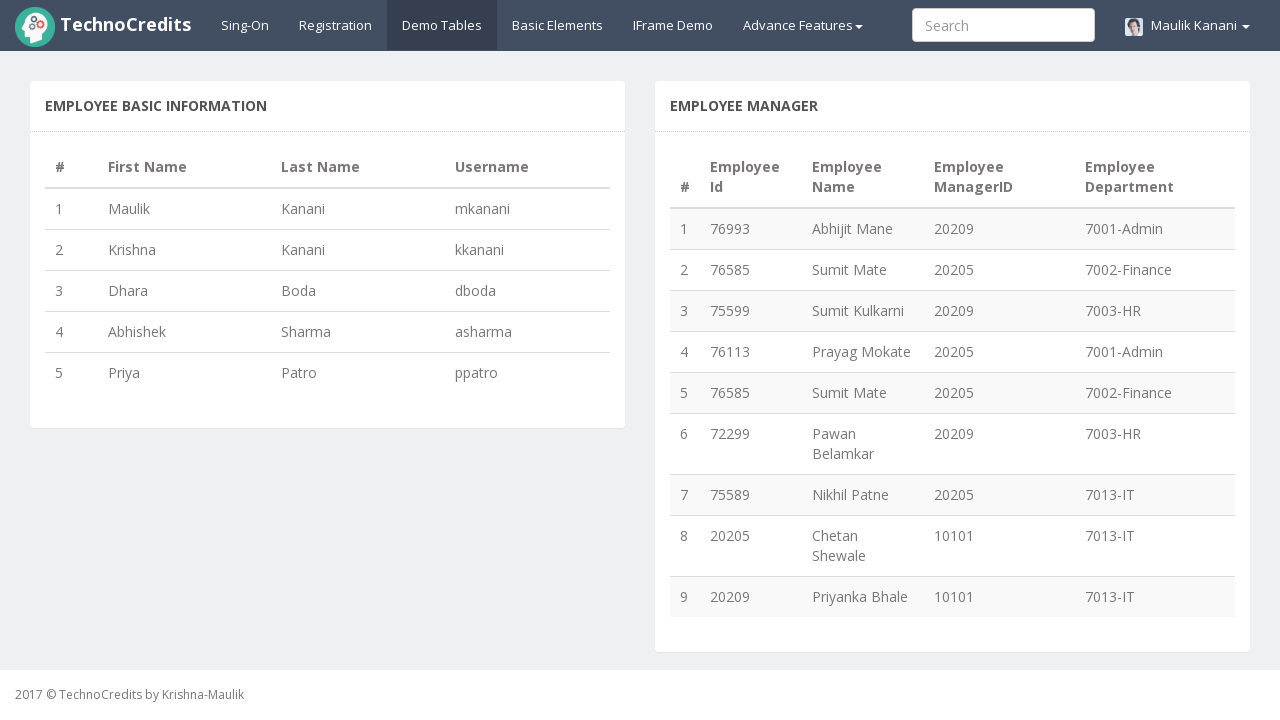

Mapped firstname 'Krishna' to username 'kkanani' from row 2
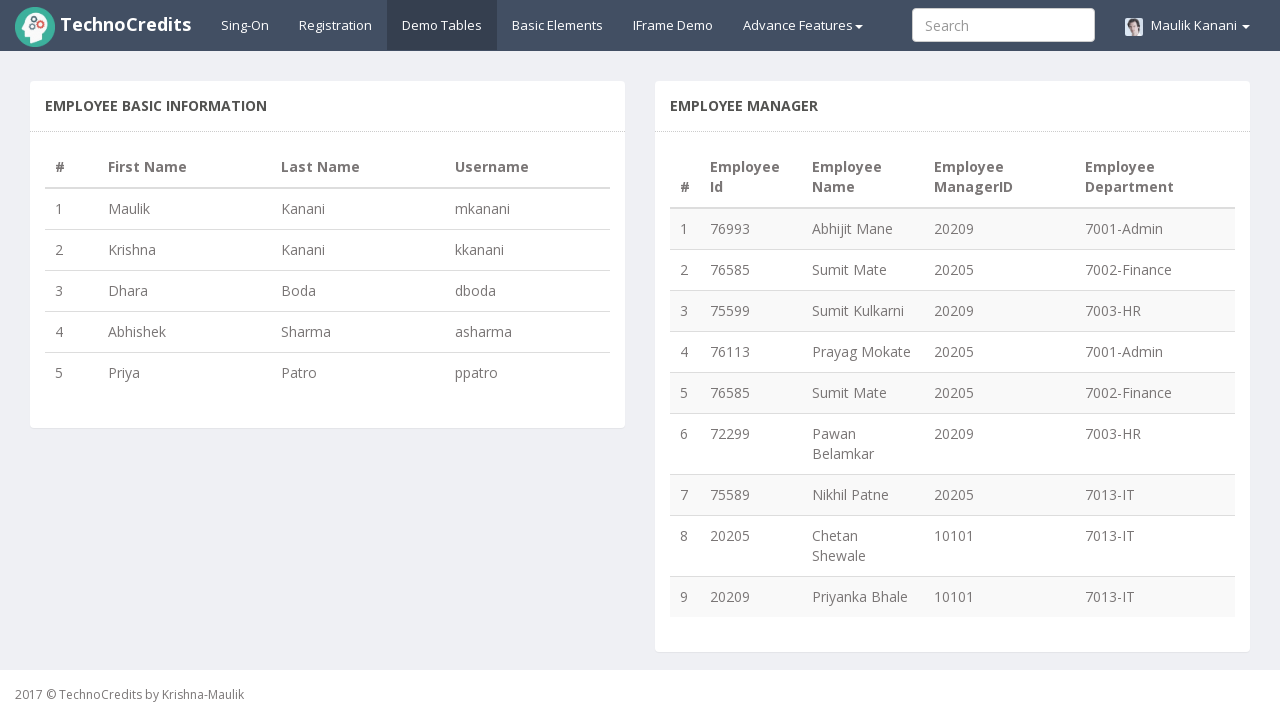

Mapped firstname 'Dhara' to username 'dboda' from row 3
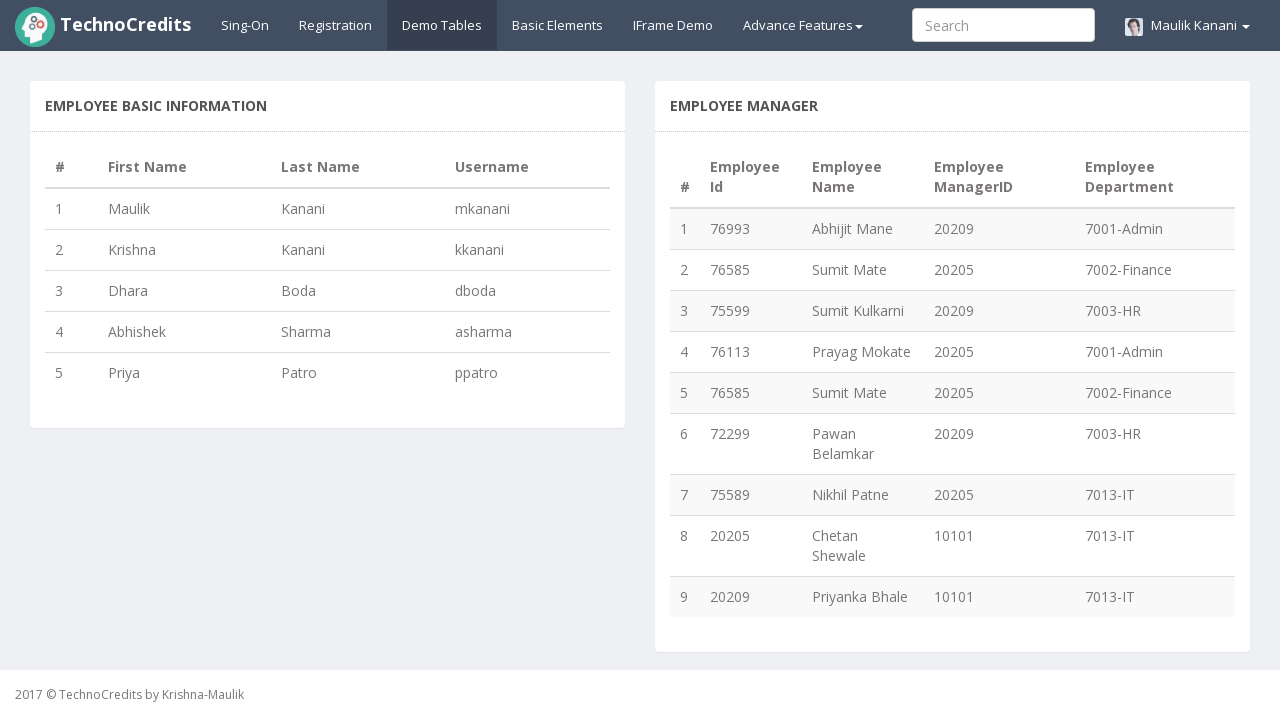

Mapped firstname 'Abhishek' to username 'asharma' from row 4
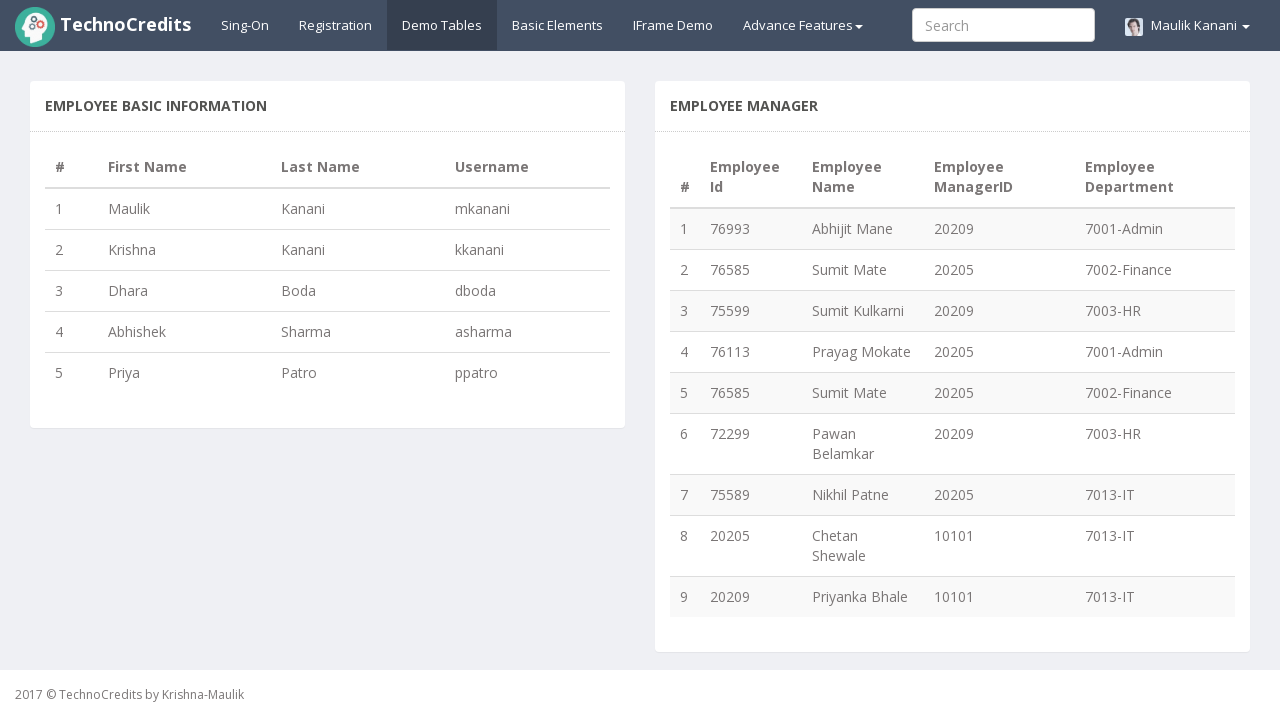

Mapped firstname 'Priya' to username 'ppatro' from row 5
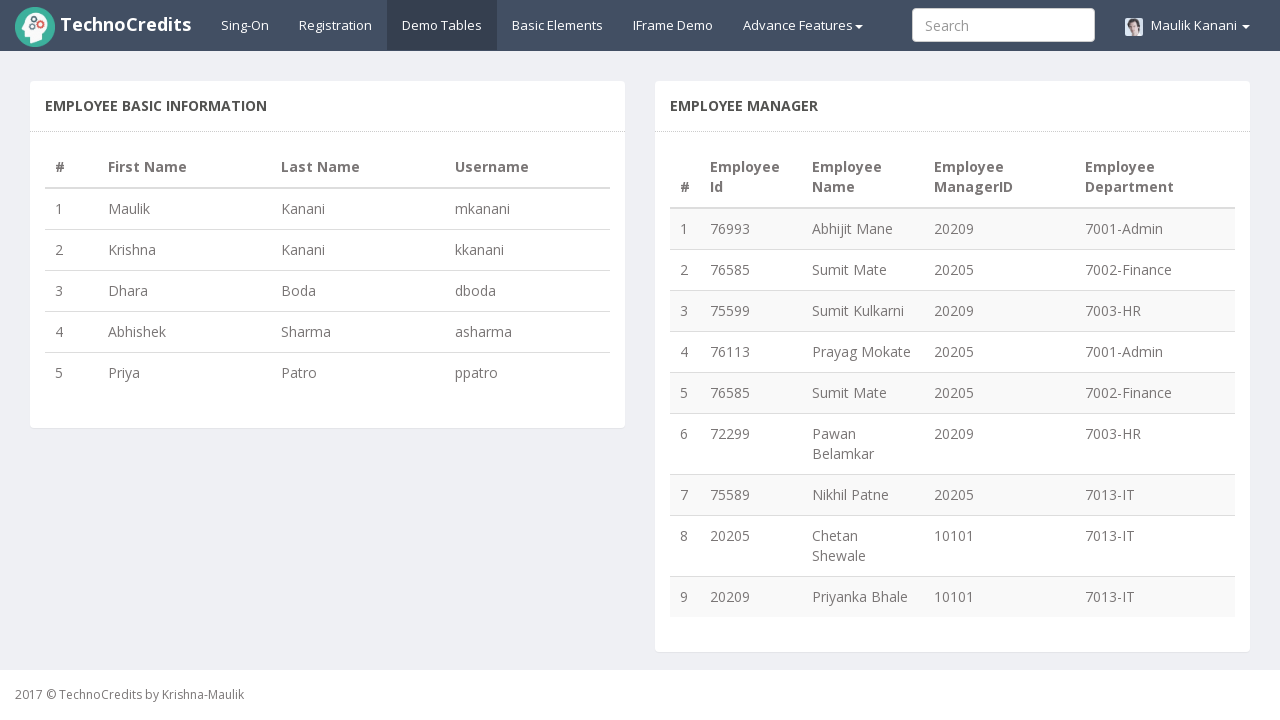

Verified that 5 firstname-username pairs were successfully mapped from the table
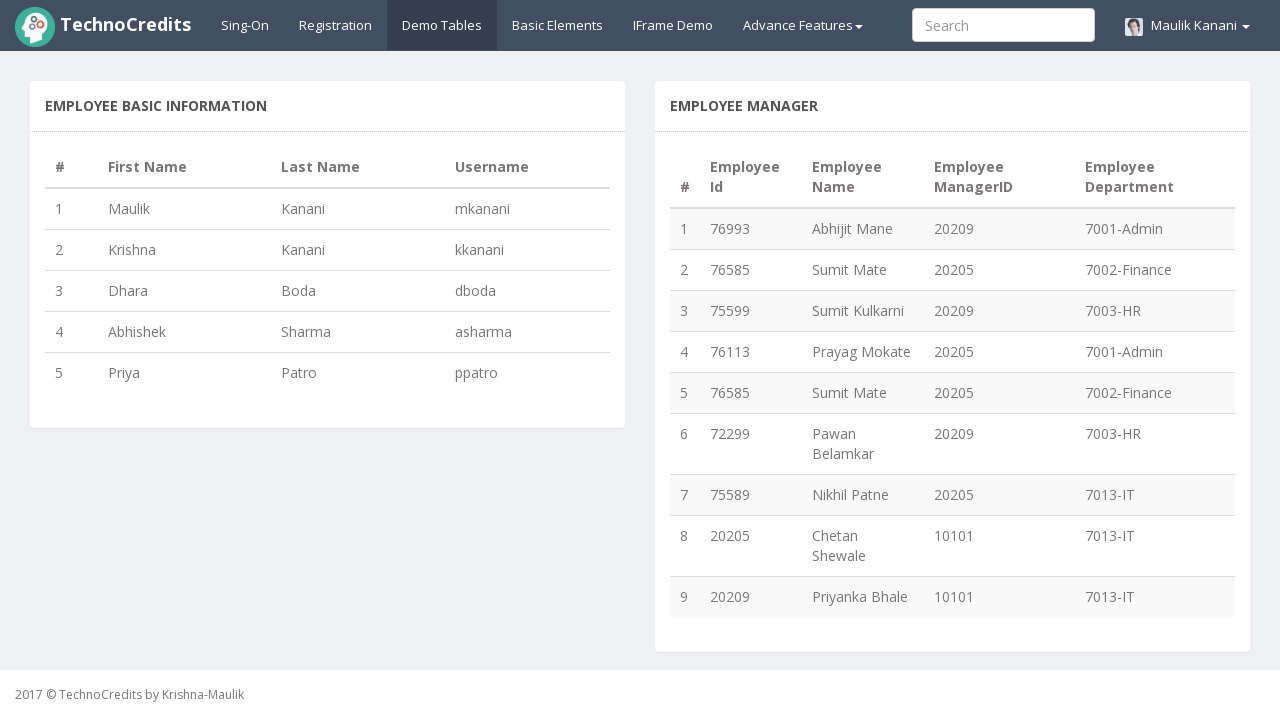

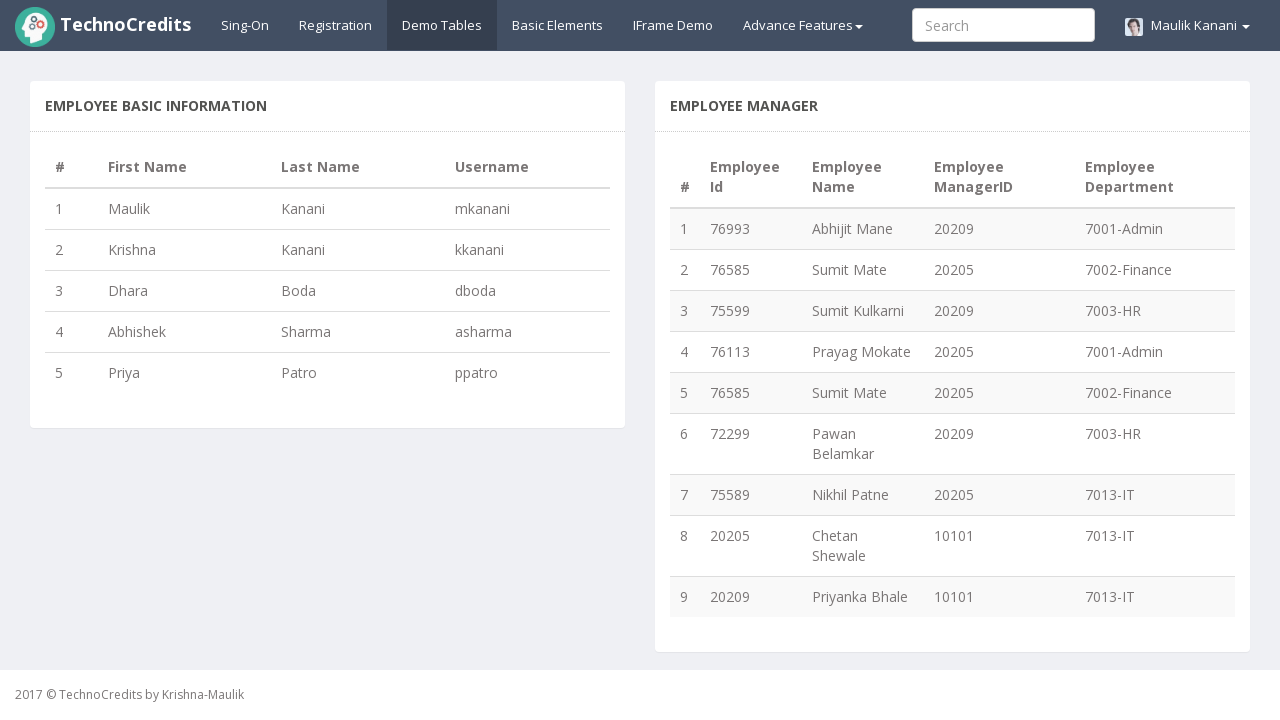